Tests dropdown selection functionality by selecting birthday day, month, and year values from dropdown menus

Starting URL: https://www.automationtestinginsider.com/2019/08/student-registration-form.html

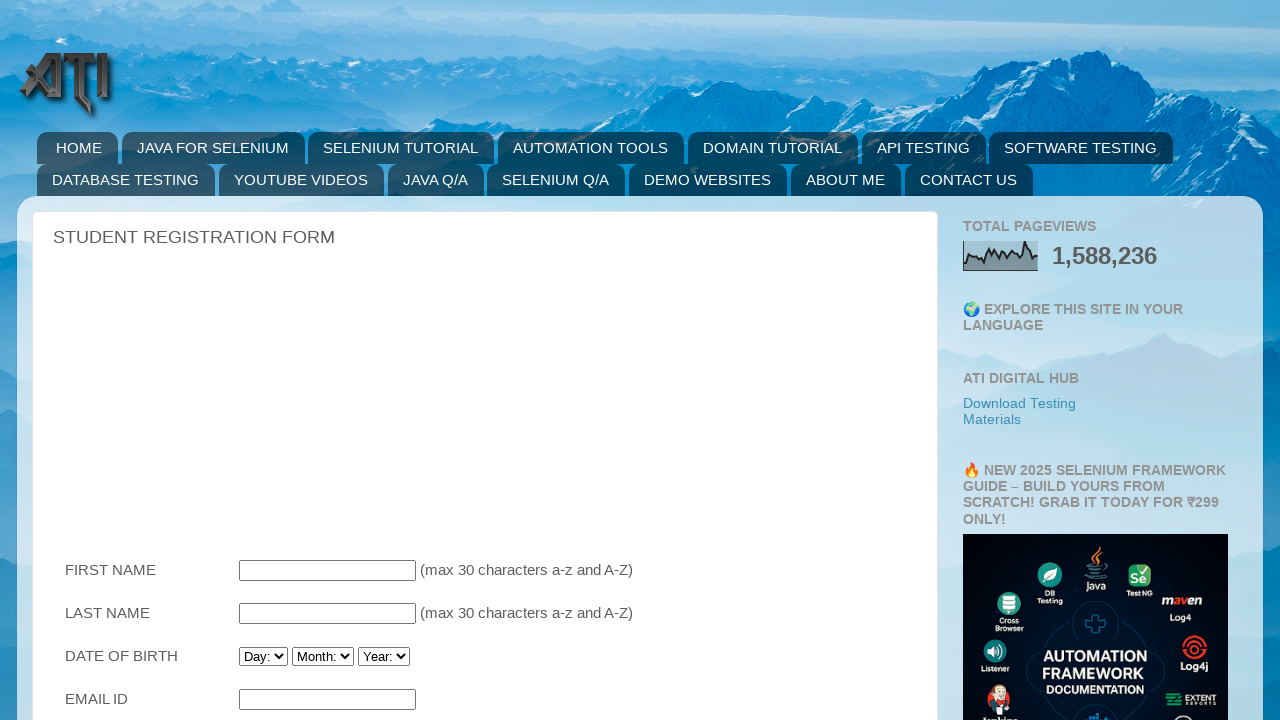

Selected day 22 from birthday day dropdown on #Birthday_Day
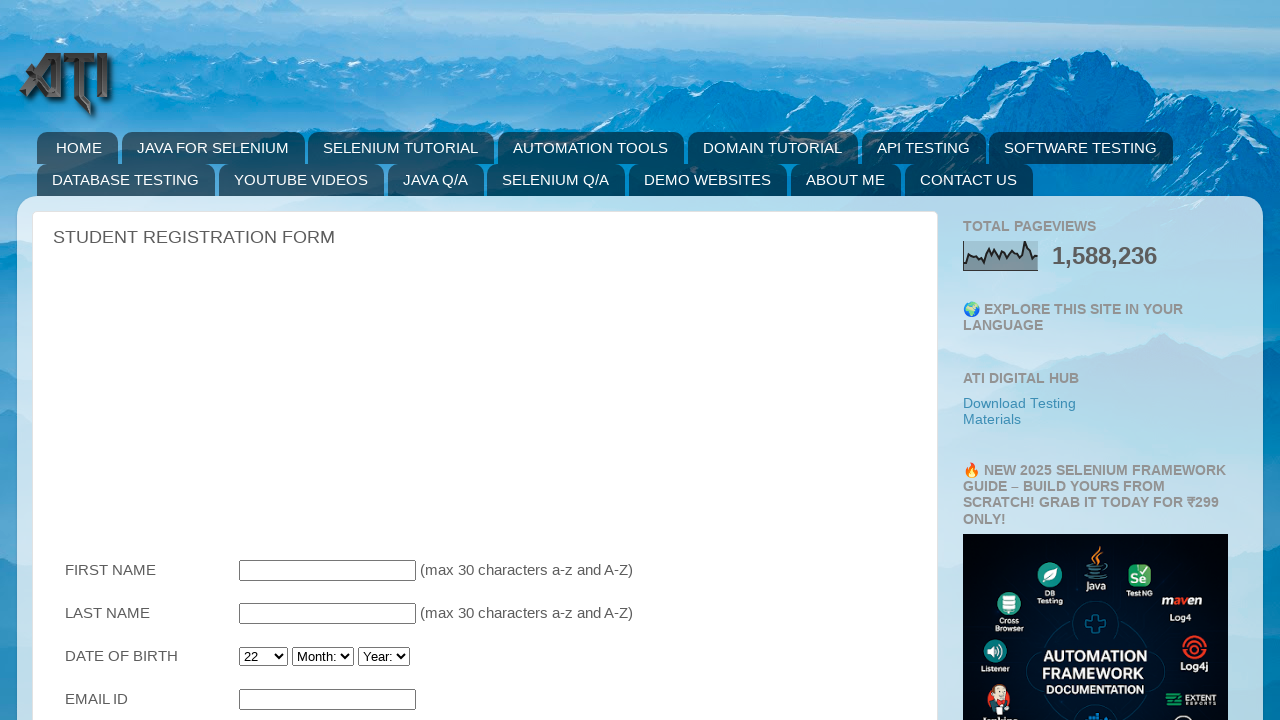

Selected December from birthday month dropdown on #Birthday_Month
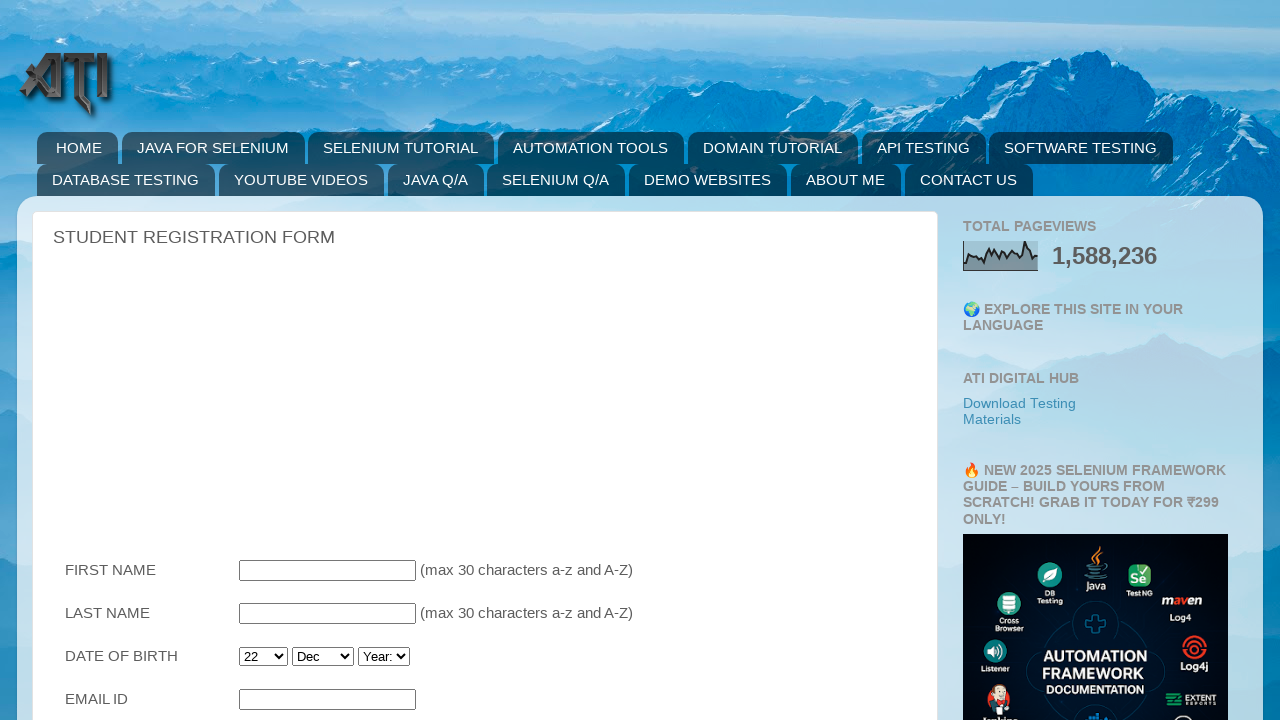

Selected January from birthday month dropdown on #Birthday_Month
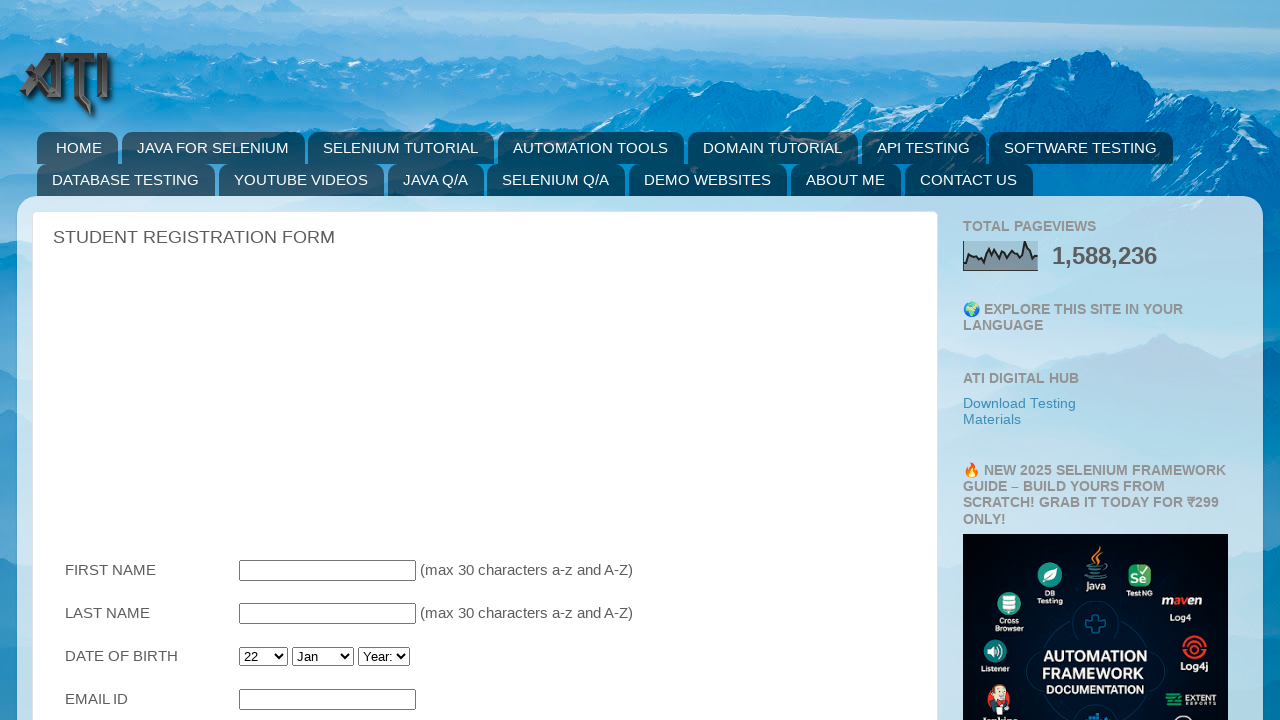

Selected February from birthday month dropdown on #Birthday_Month
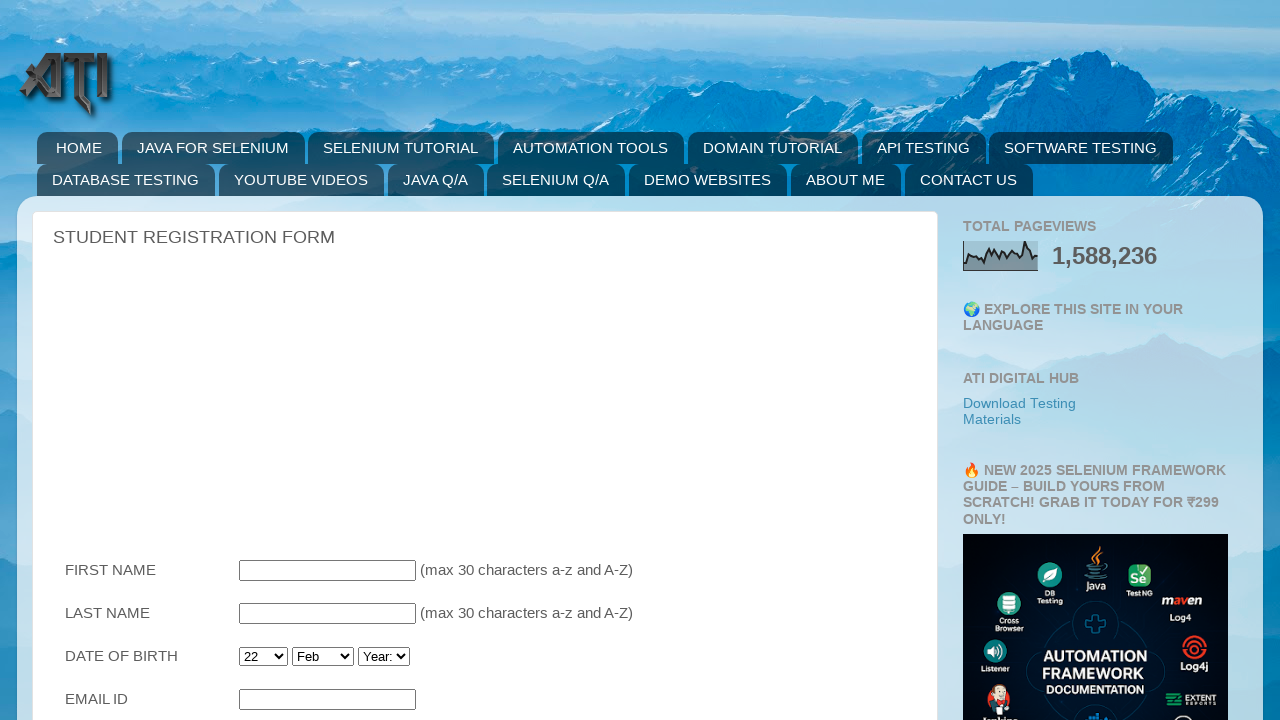

Selected 1995 from birthday year dropdown on #Birthday_Year
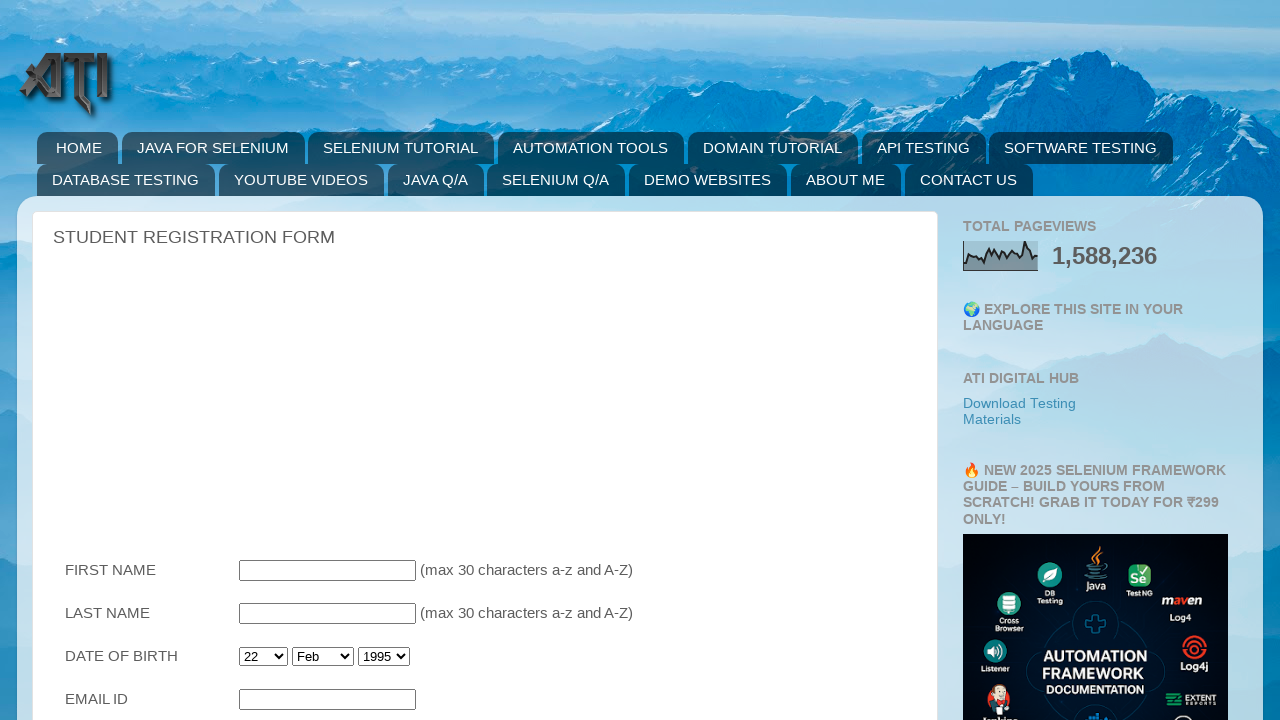

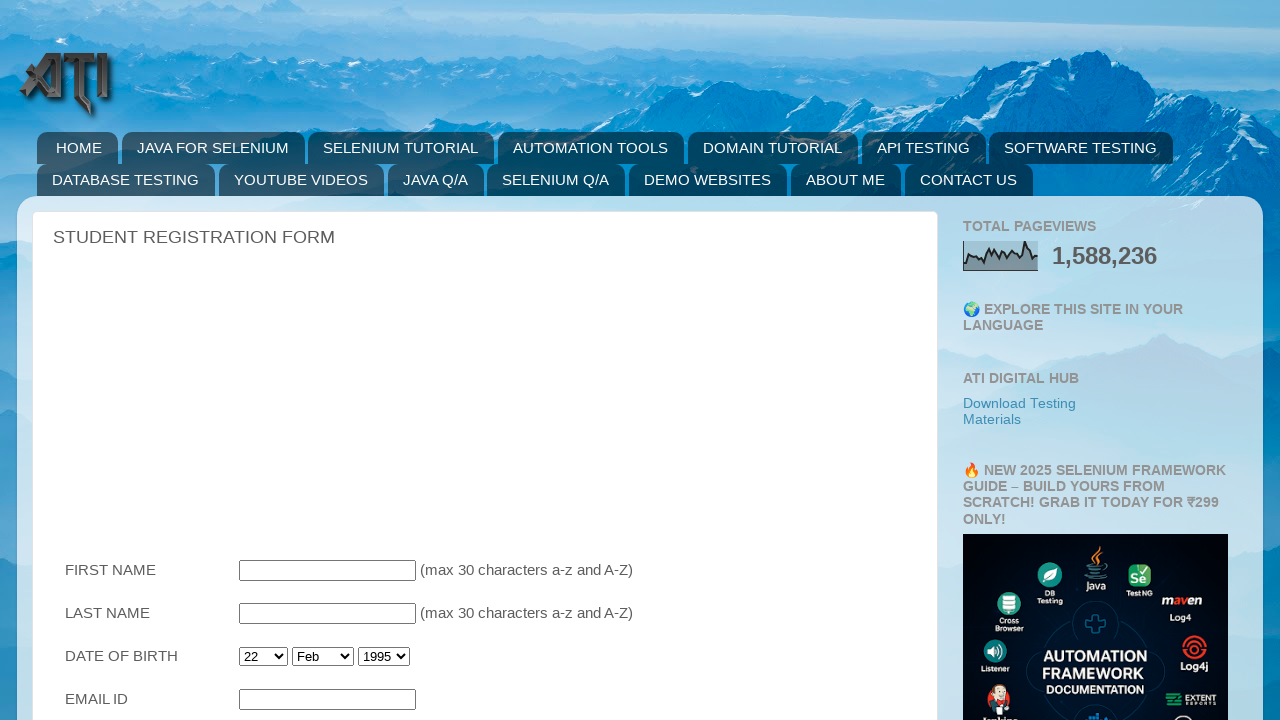